Calculates the sum of two numbers displayed on the page and selects the correct answer from a dropdown menu before submitting the form

Starting URL: http://suninjuly.github.io/selects1.html

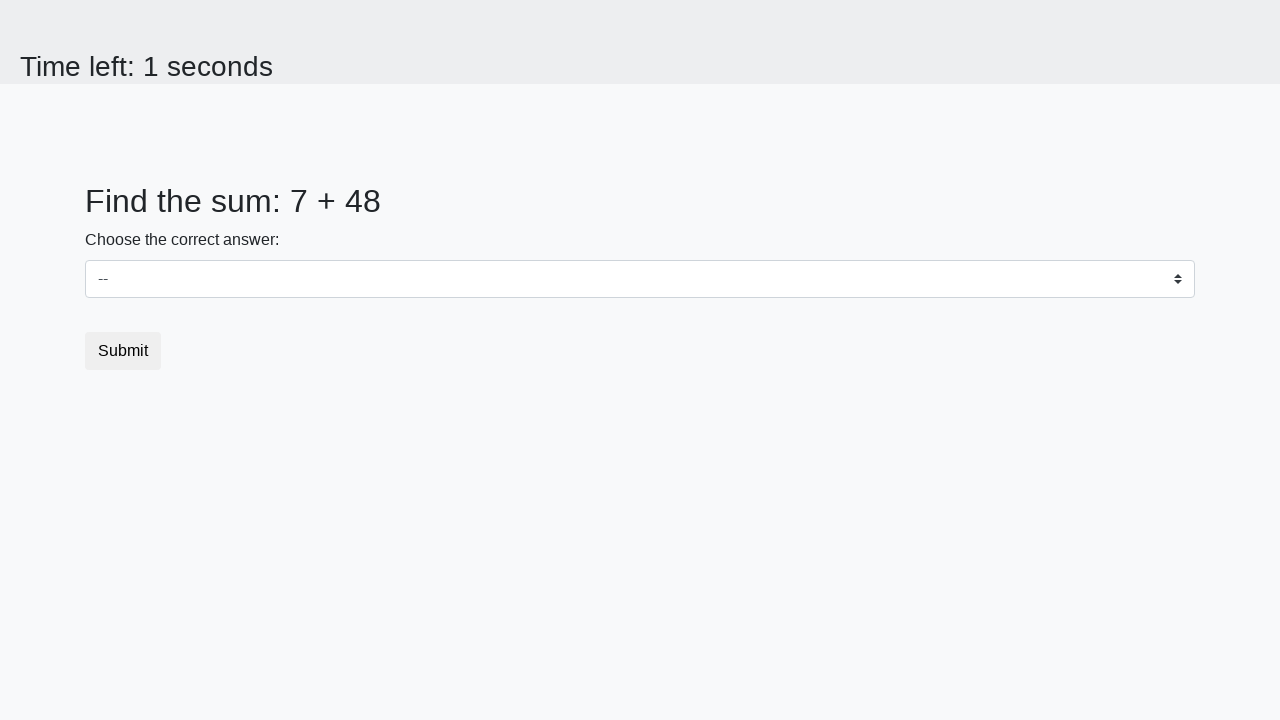

Retrieved first number from #num1 element
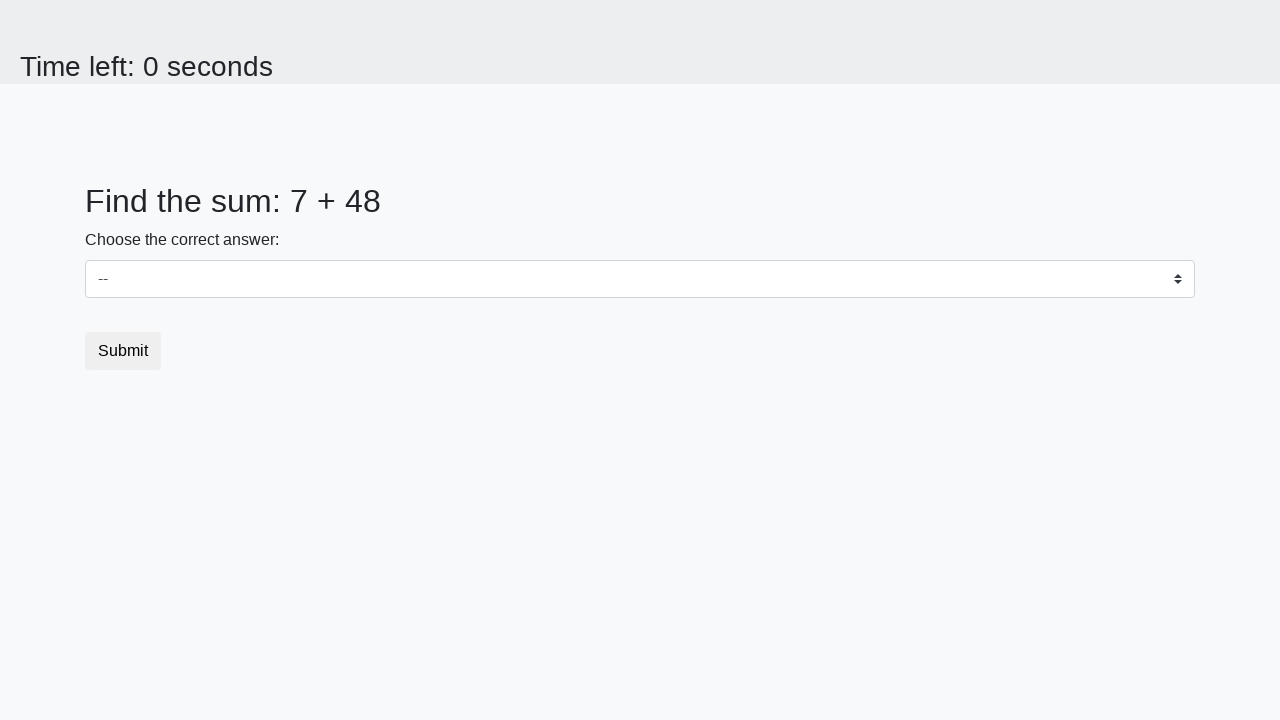

Retrieved second number from #num2 element
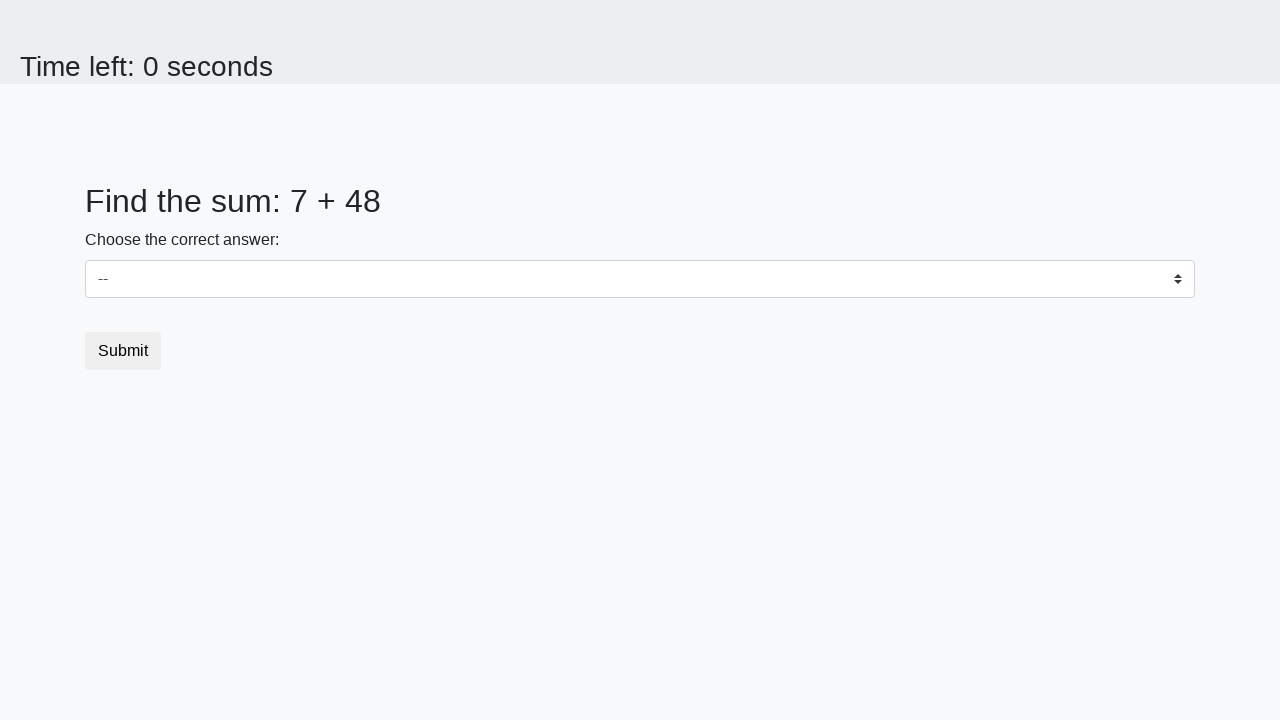

Calculated sum of 7 + 48 = 55
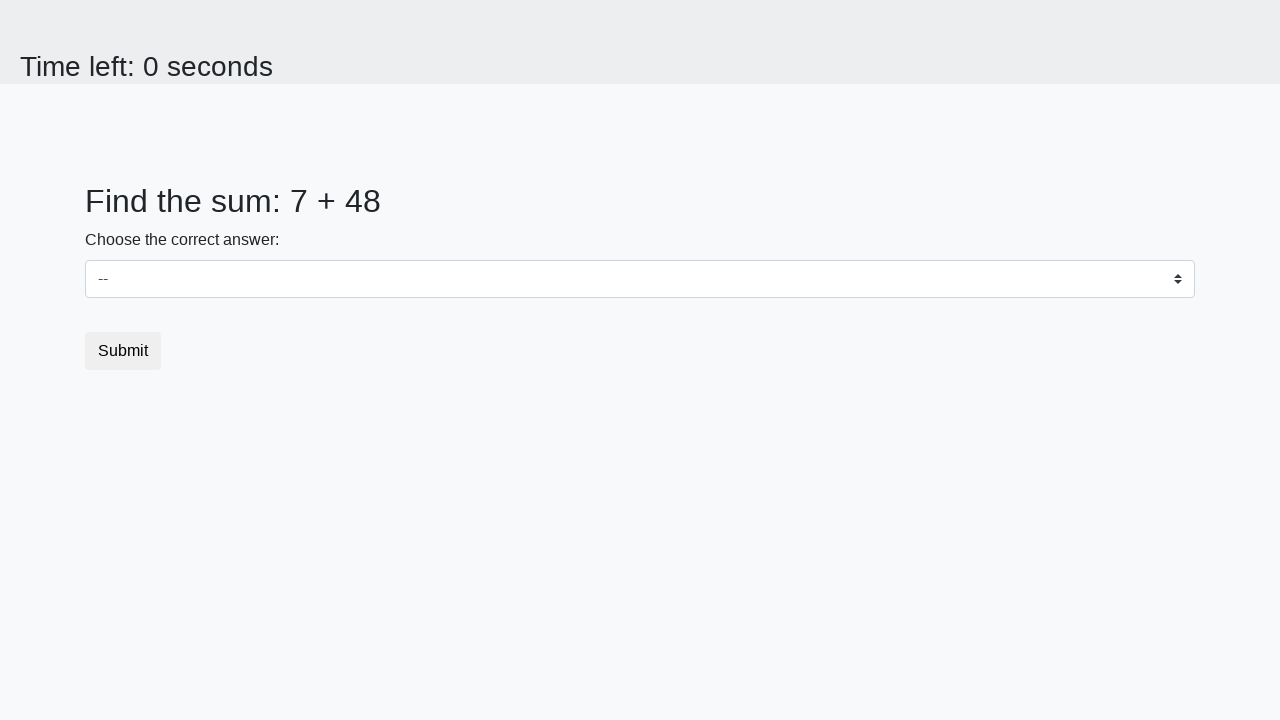

Selected '55' from dropdown menu on #dropdown
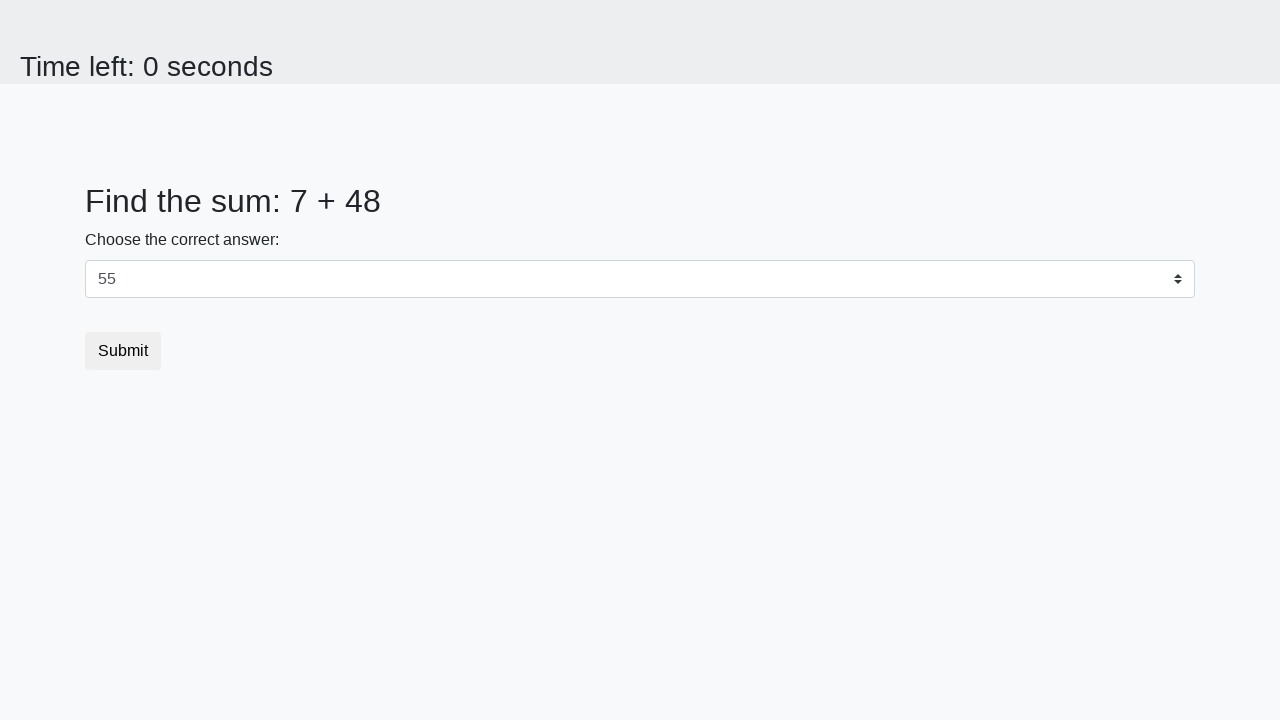

Clicked submit button at (123, 351) on button.btn
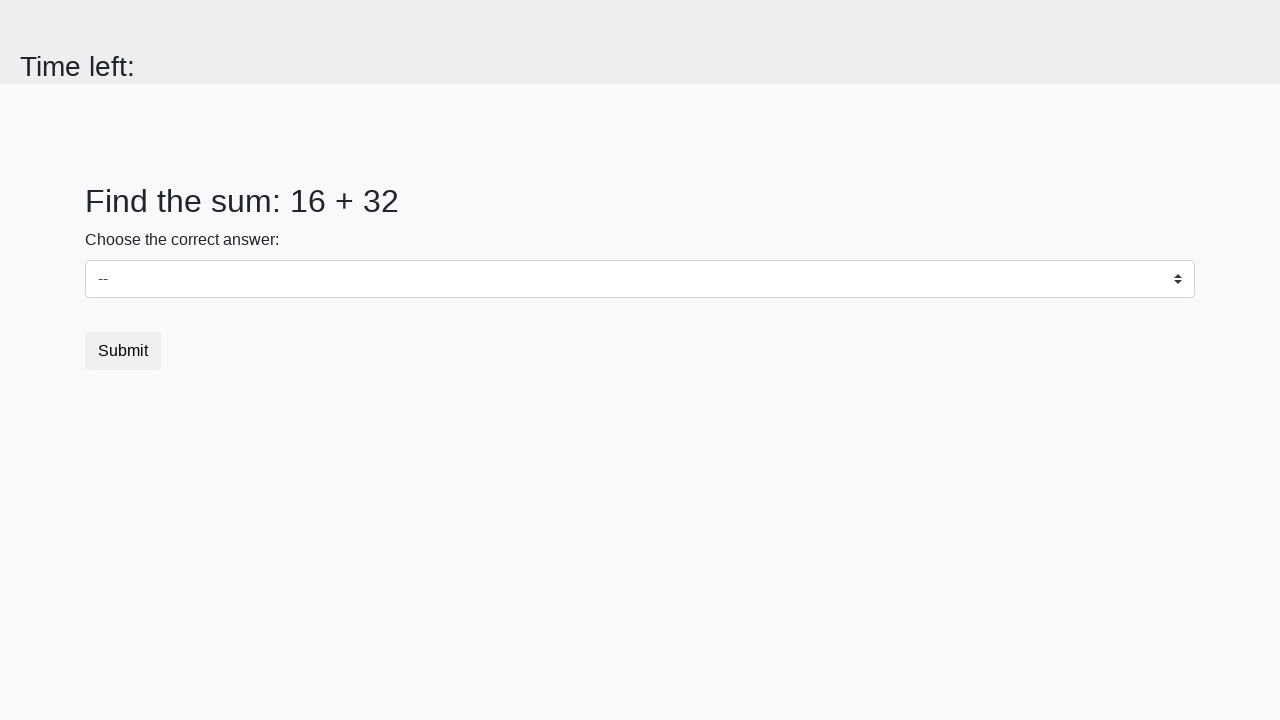

Waited 1 second for result page to load
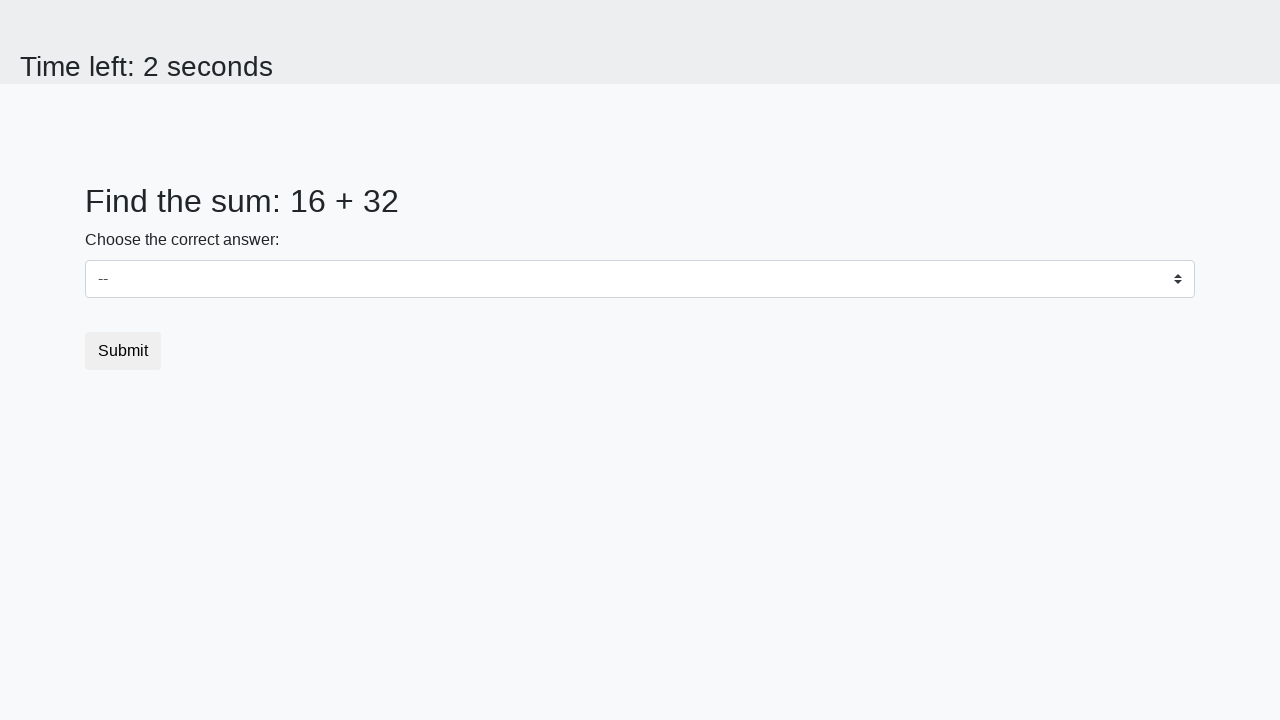

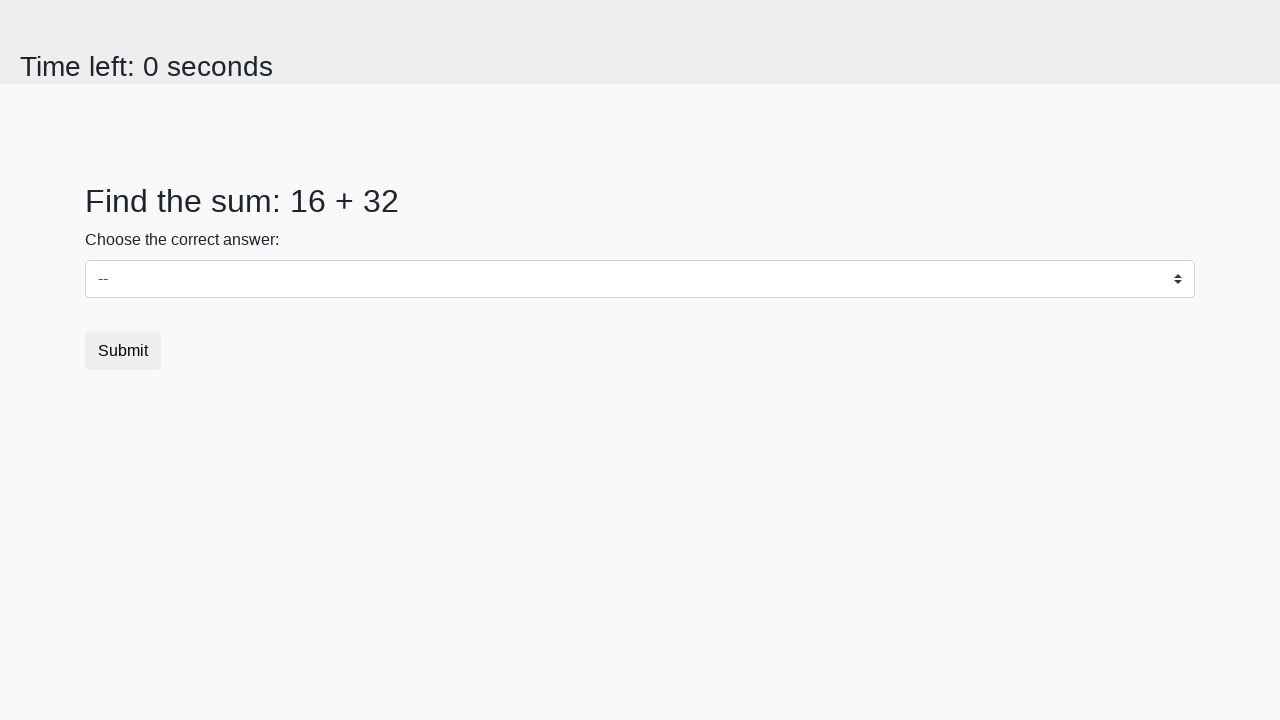